Tests the web tables functionality on DemoQA by navigating to Elements section, accessing Web Tables, and adding a new record with form data

Starting URL: https://demoqa.com

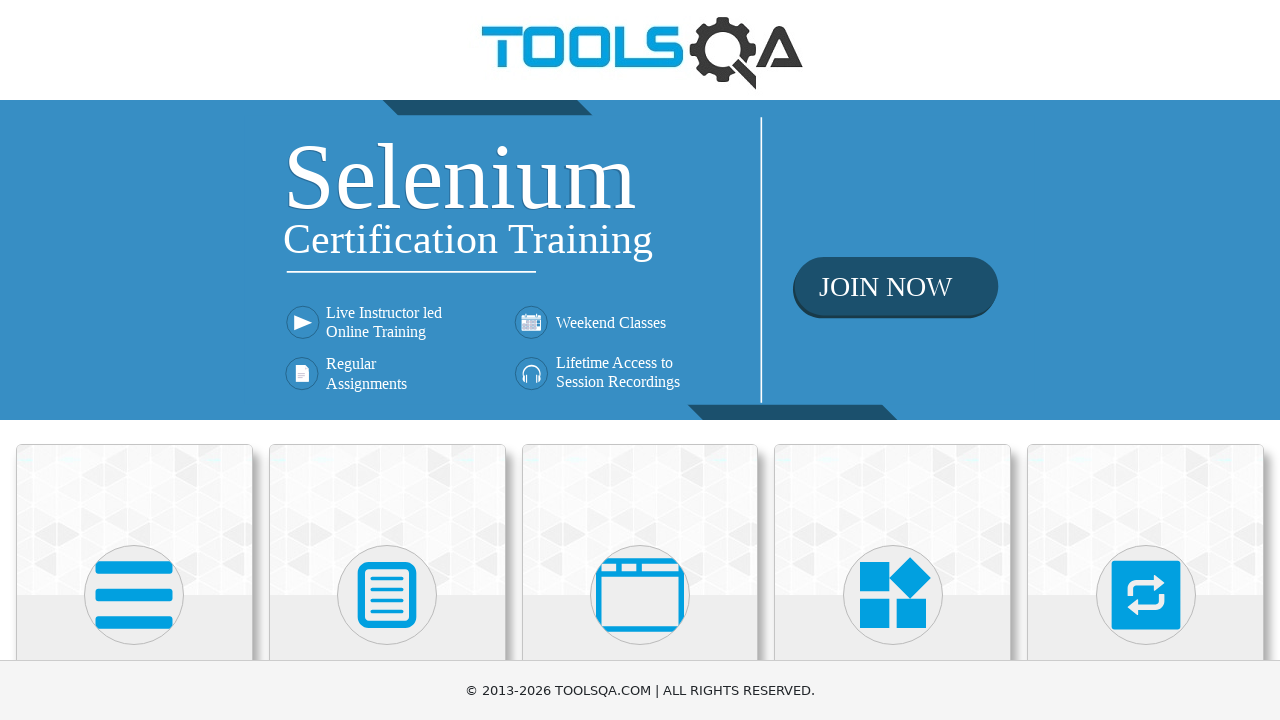

Clicked on Elements card on the homepage at (134, 360) on text=Elements
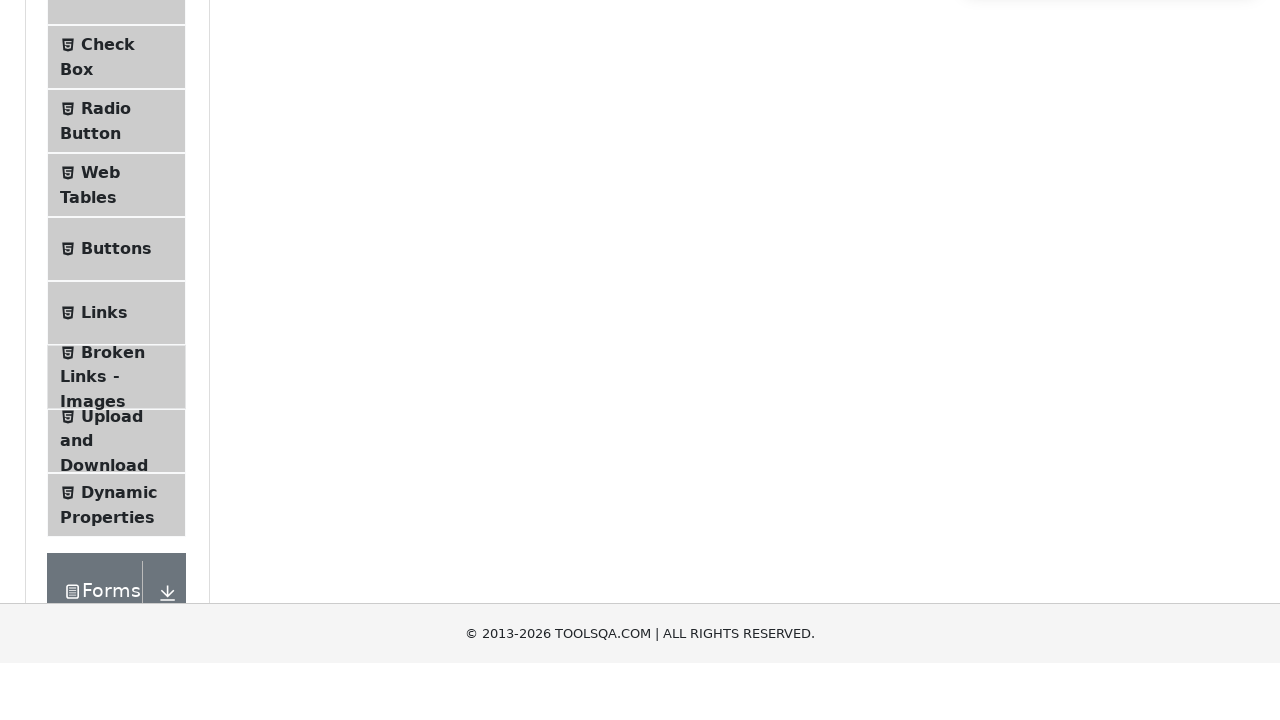

Clicked on Web Tables in the sidebar menu at (100, 440) on text=Web Tables
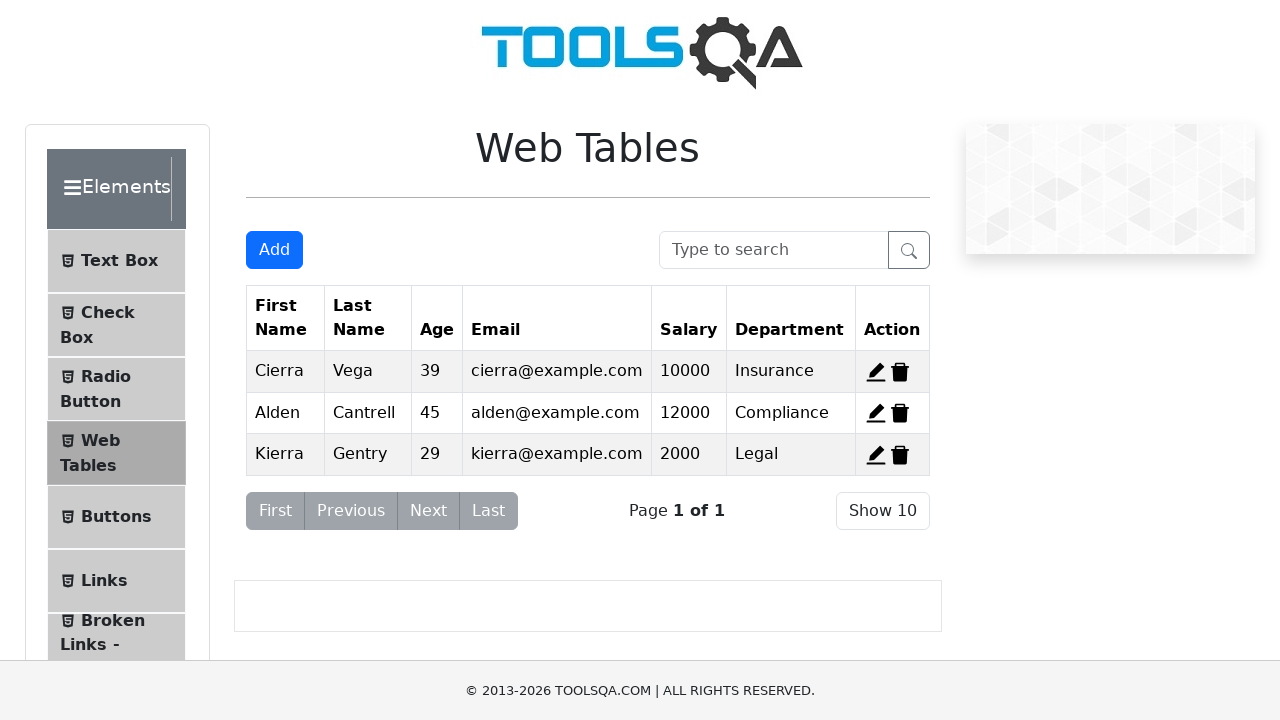

Clicked on the Add button to open the registration form at (274, 250) on #addNewRecordButton
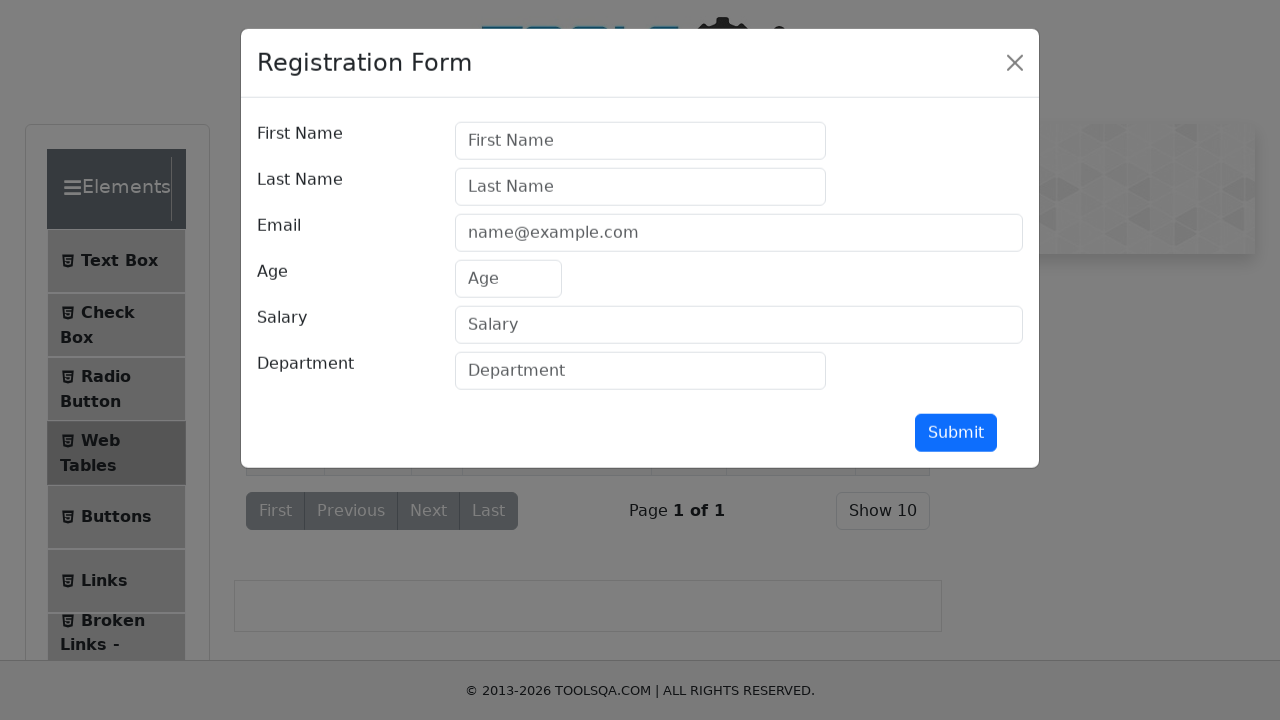

Registration form modal appeared
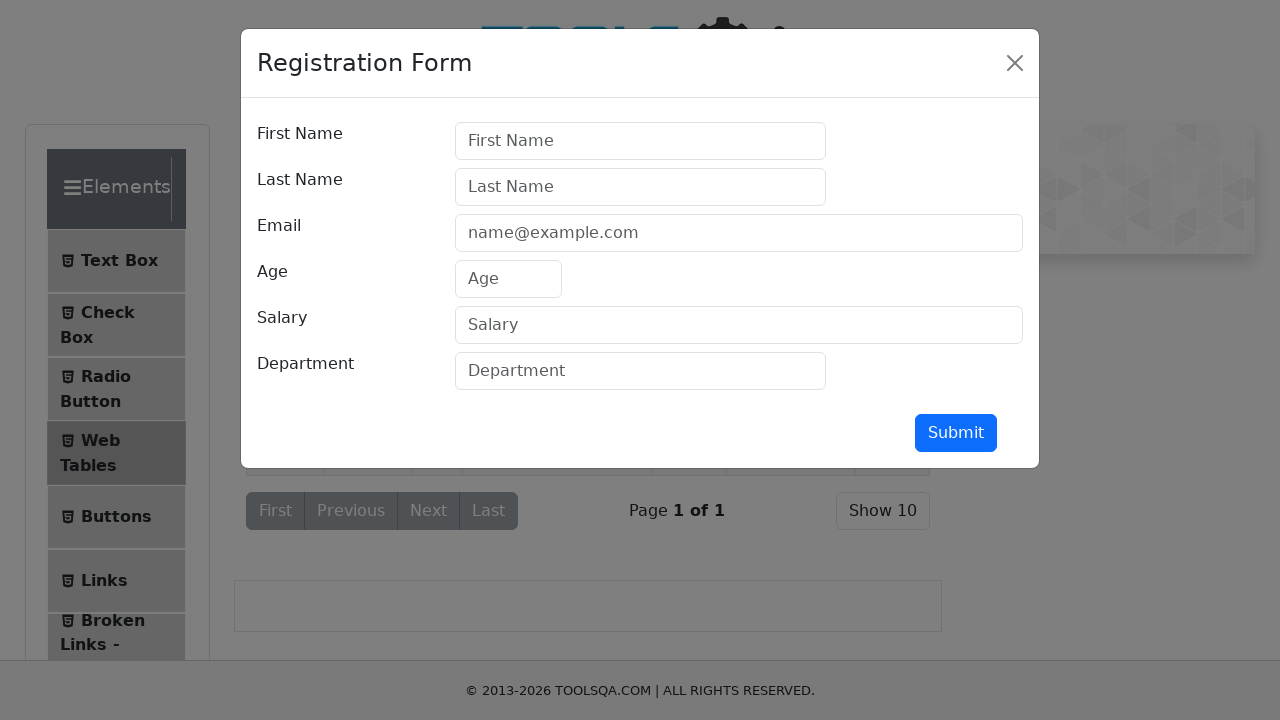

Filled First Name field with 'Michael' on #firstName
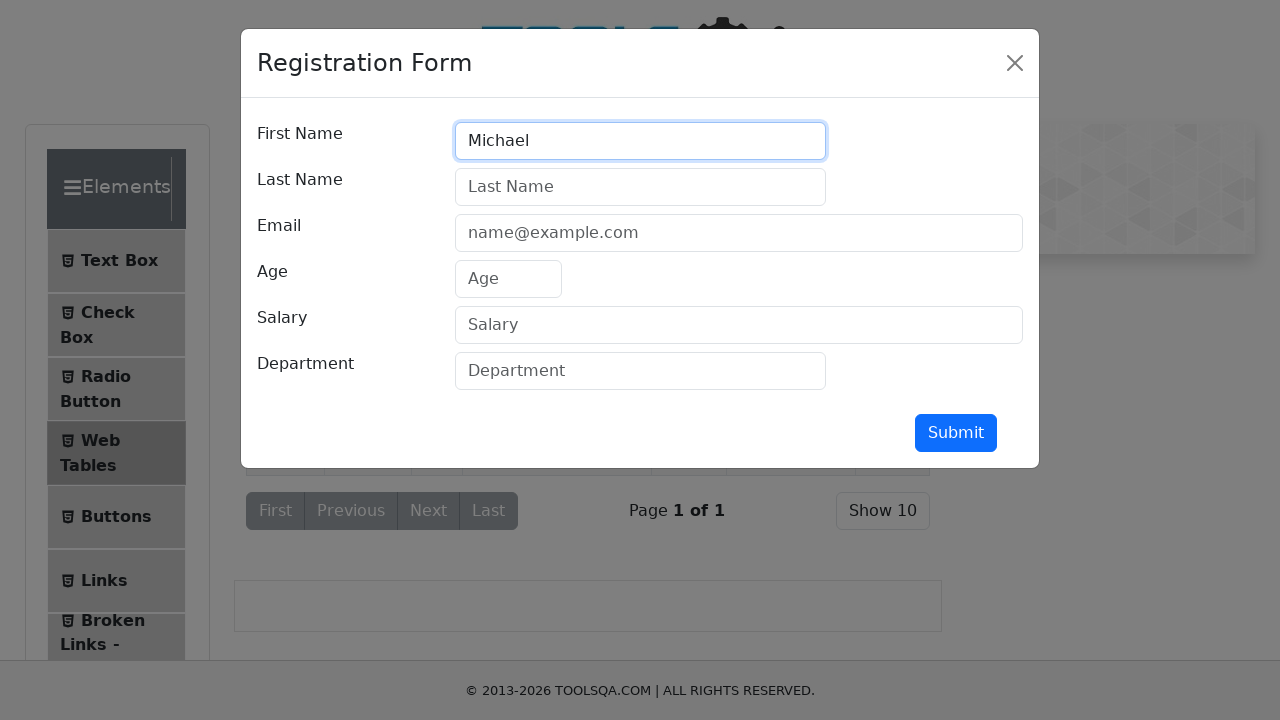

Filled Last Name field with 'Johnson' on #lastName
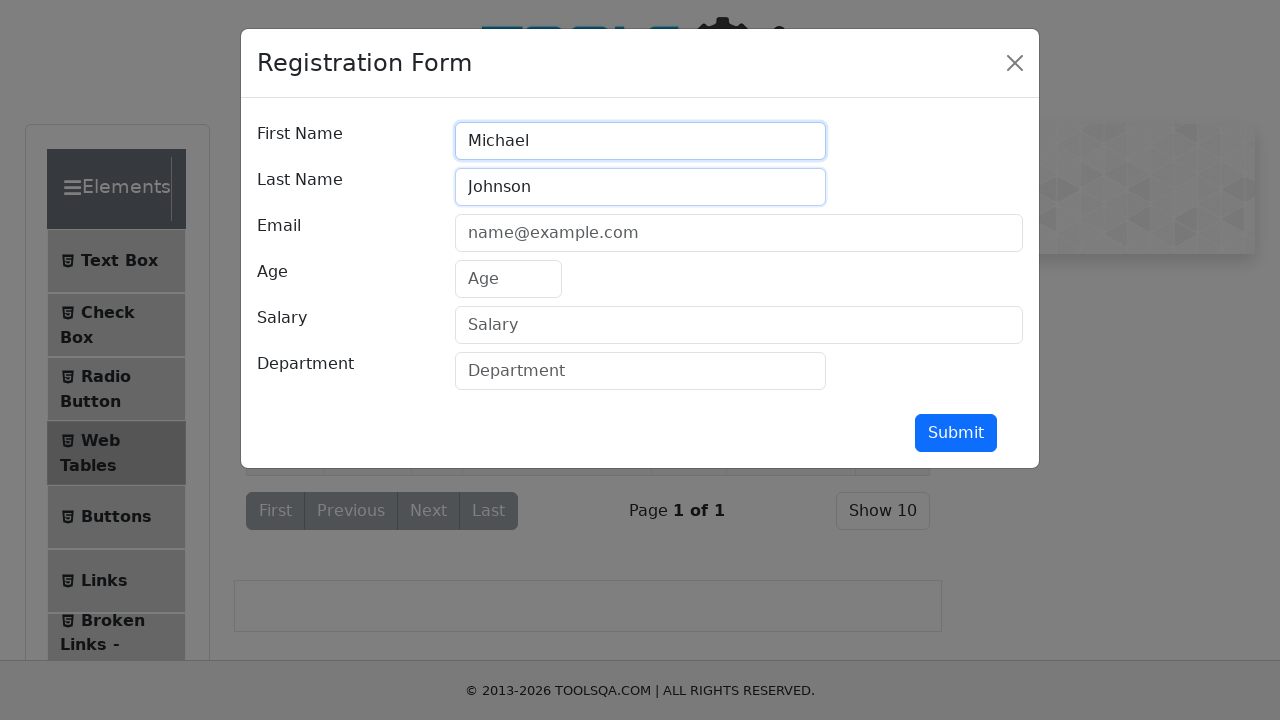

Filled Email field with 'michael.johnson@testmail.com' on #userEmail
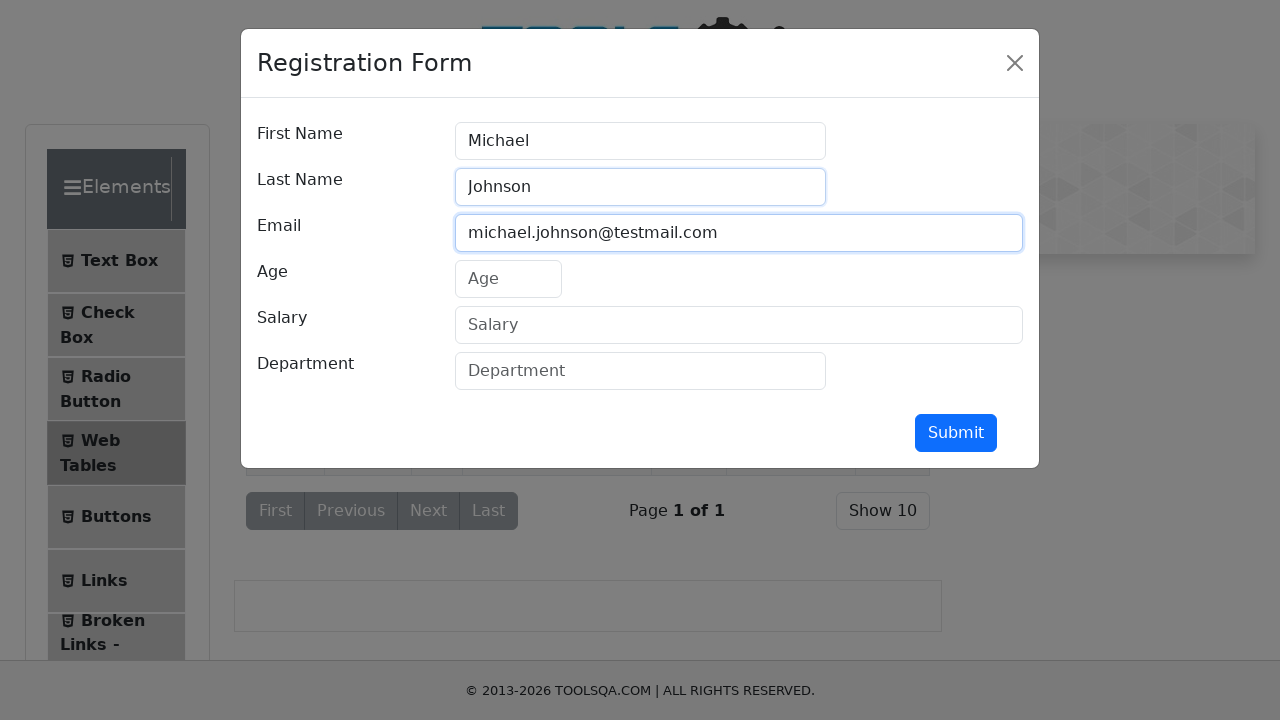

Filled Age field with '32' on #age
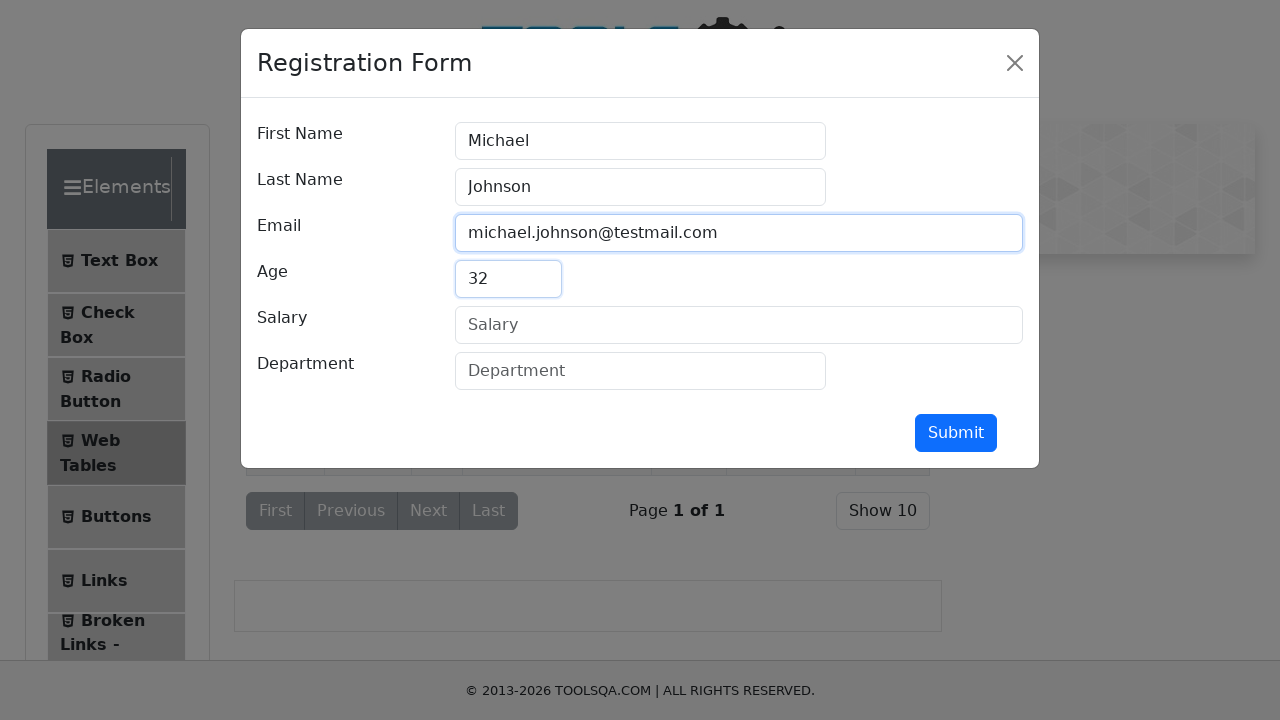

Filled Salary field with '75000' on #salary
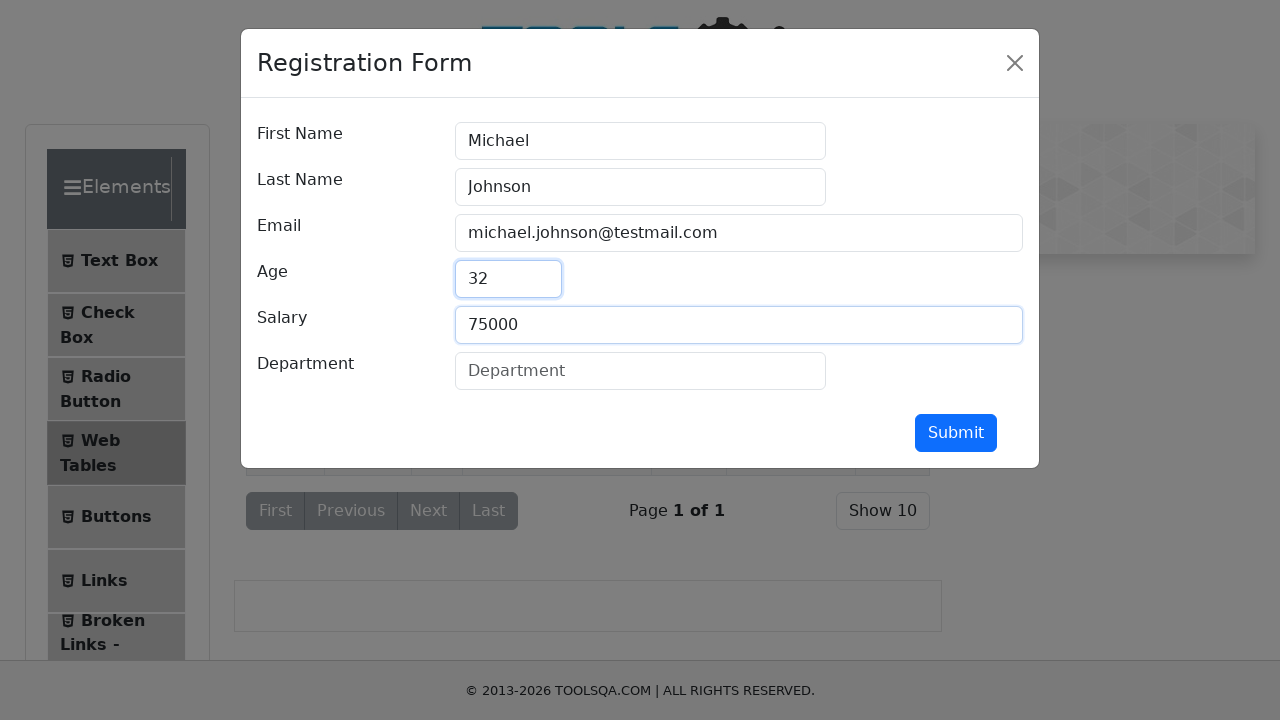

Filled Department field with 'Engineering' on #department
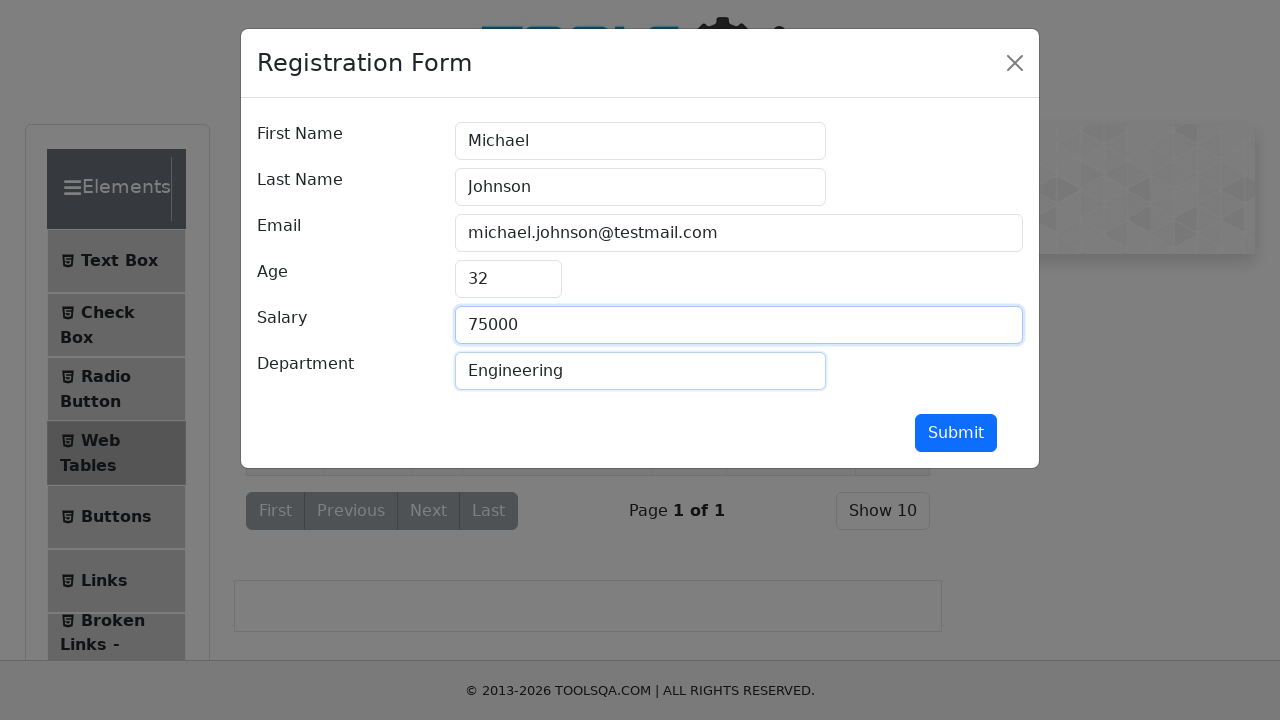

Clicked the Submit button to add the new record at (956, 433) on #submit
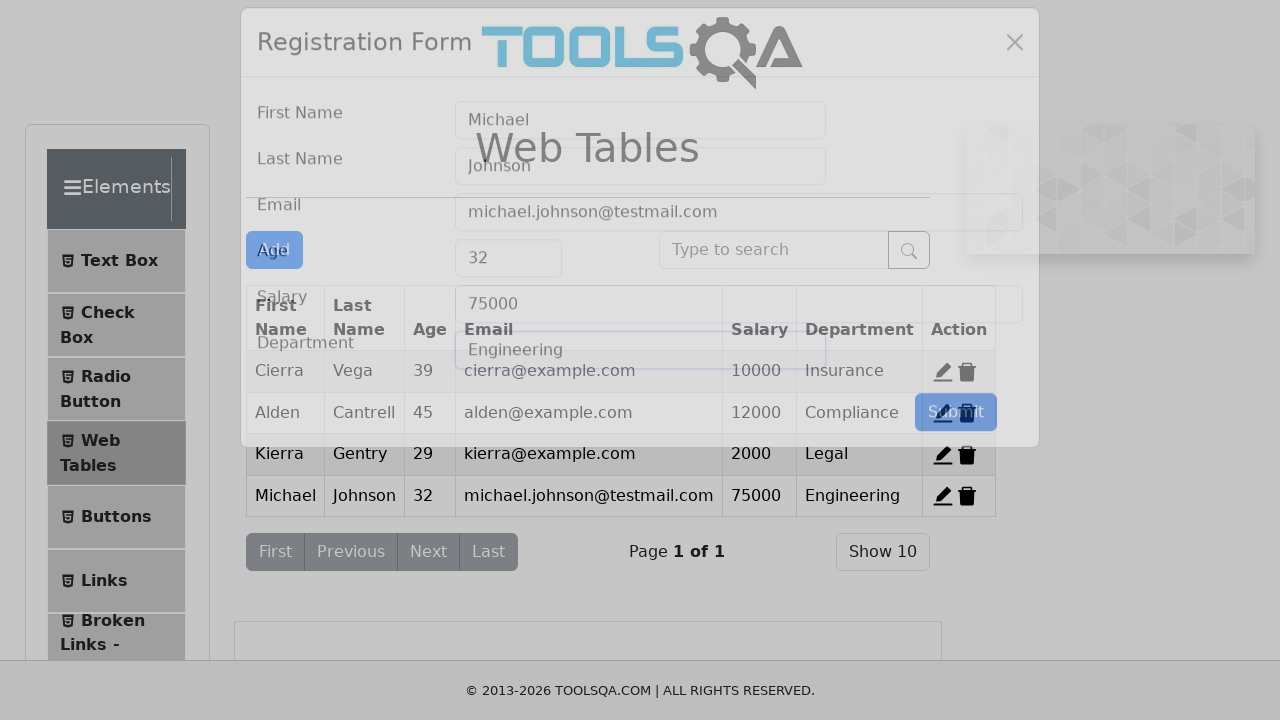

Registration form modal closed and new record appeared in the table
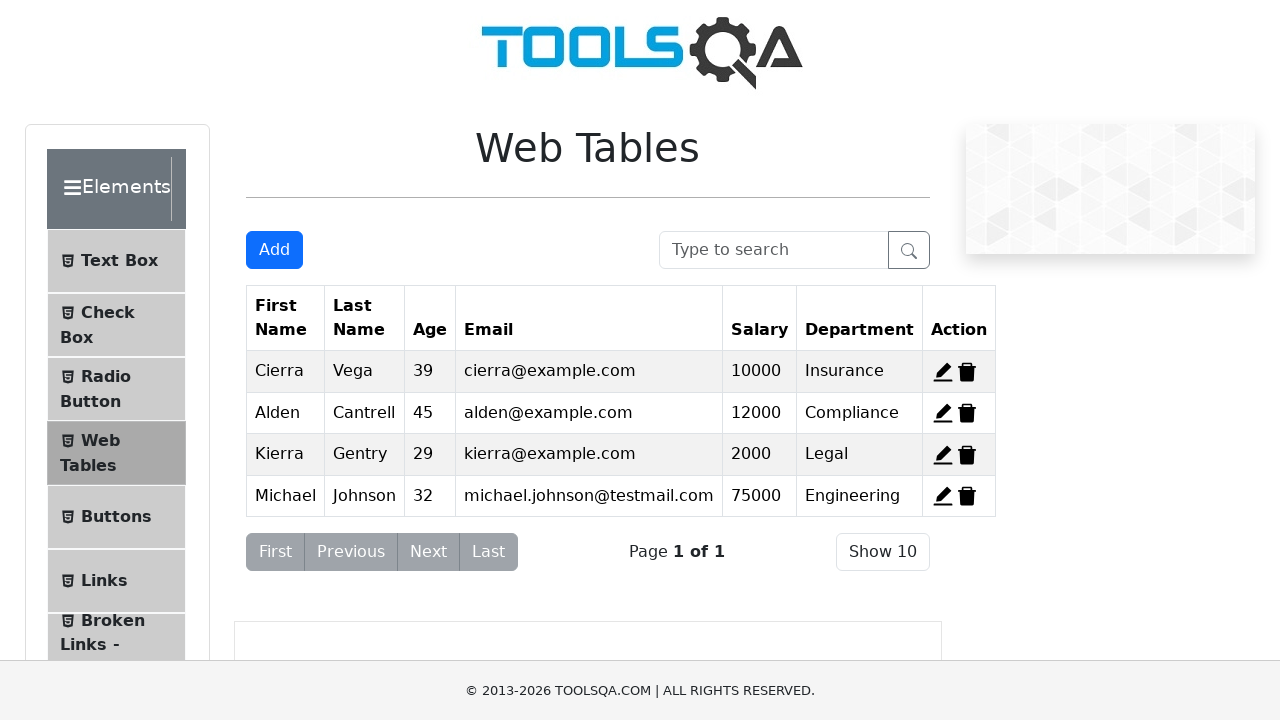

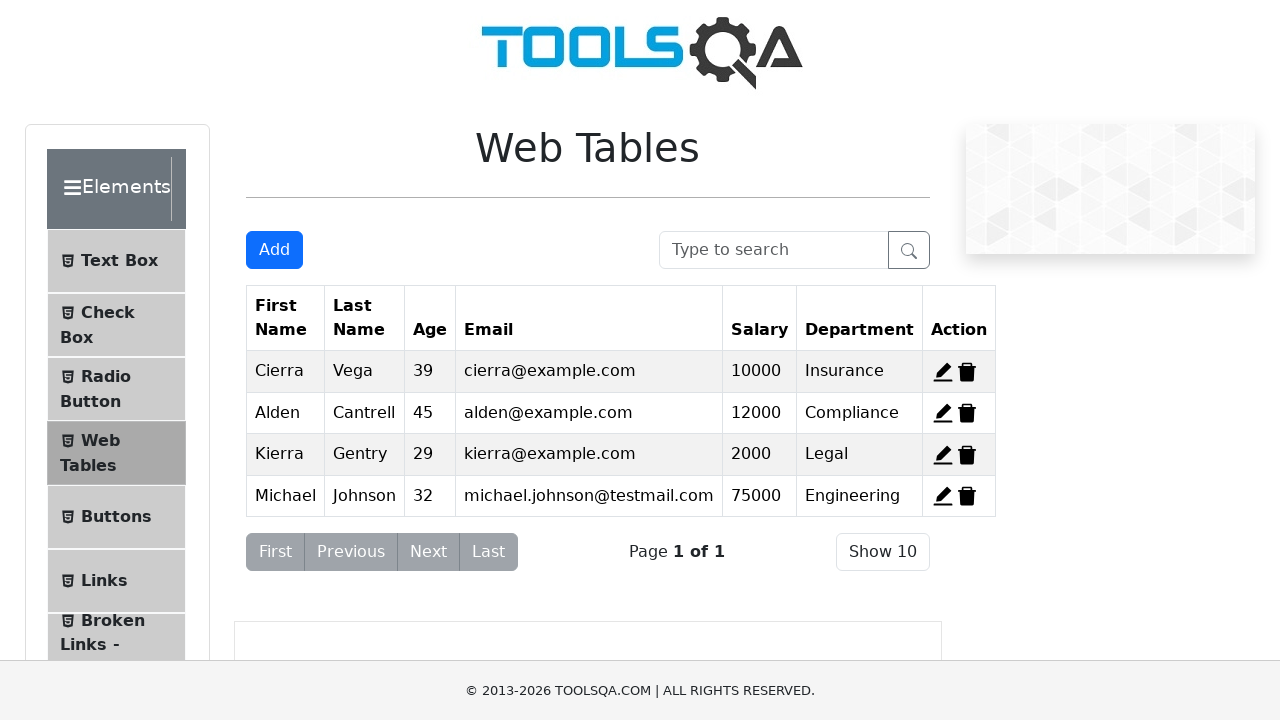